Tests registration form completion by filling all fields using keyboard navigation with TAB keys and submitting the form

Starting URL: https://naveenautomationlabs.com/opencart/index.php?route=account/register

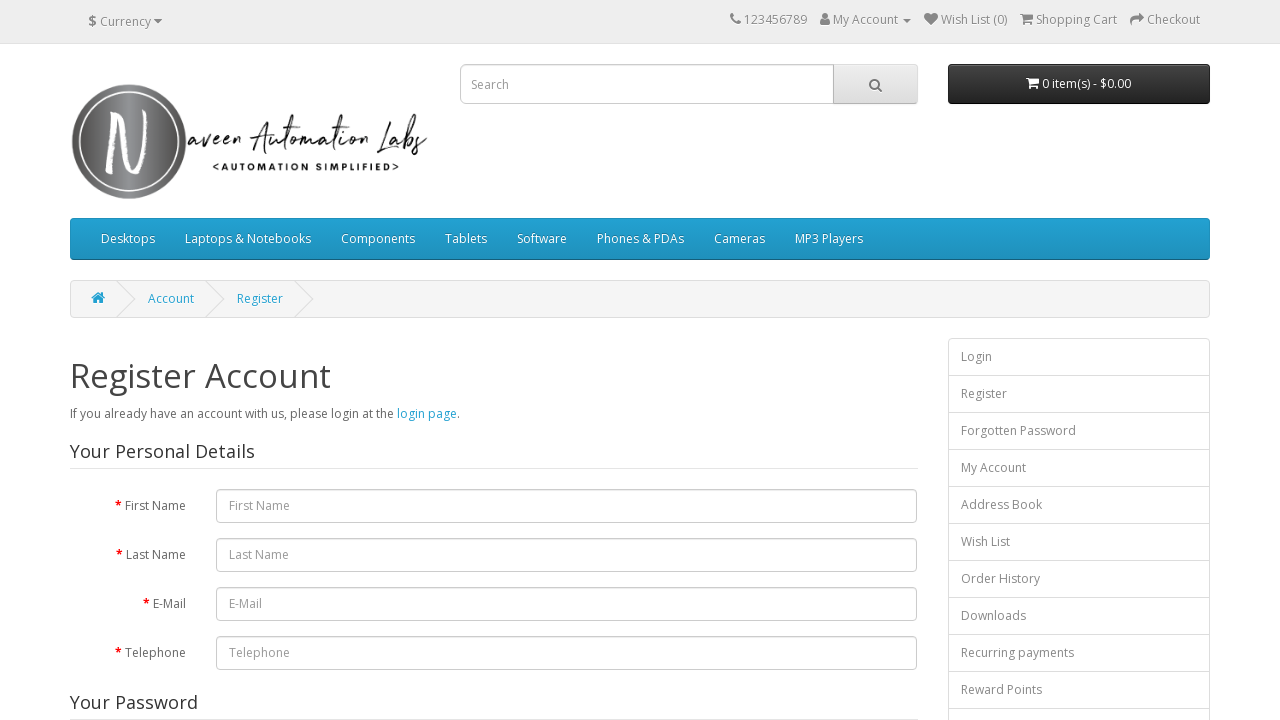

Navigated to registration form page
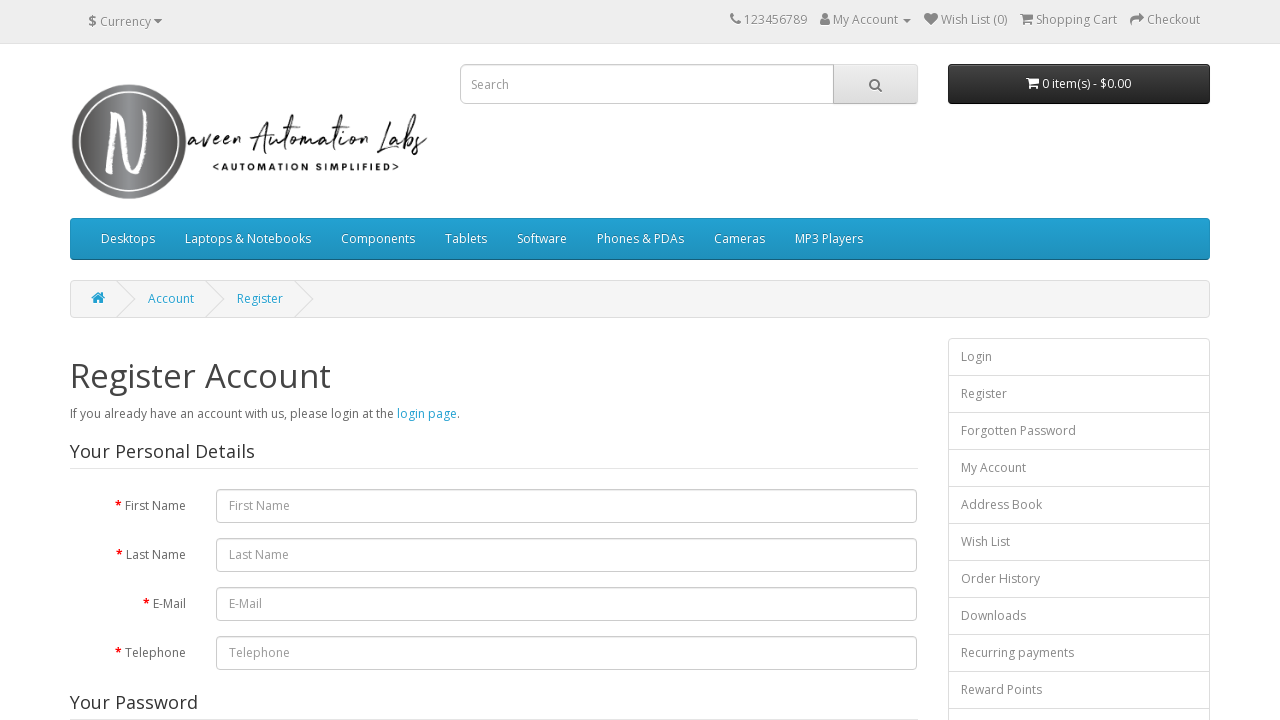

Filled first name field with 'Soujanya' on #input-firstname
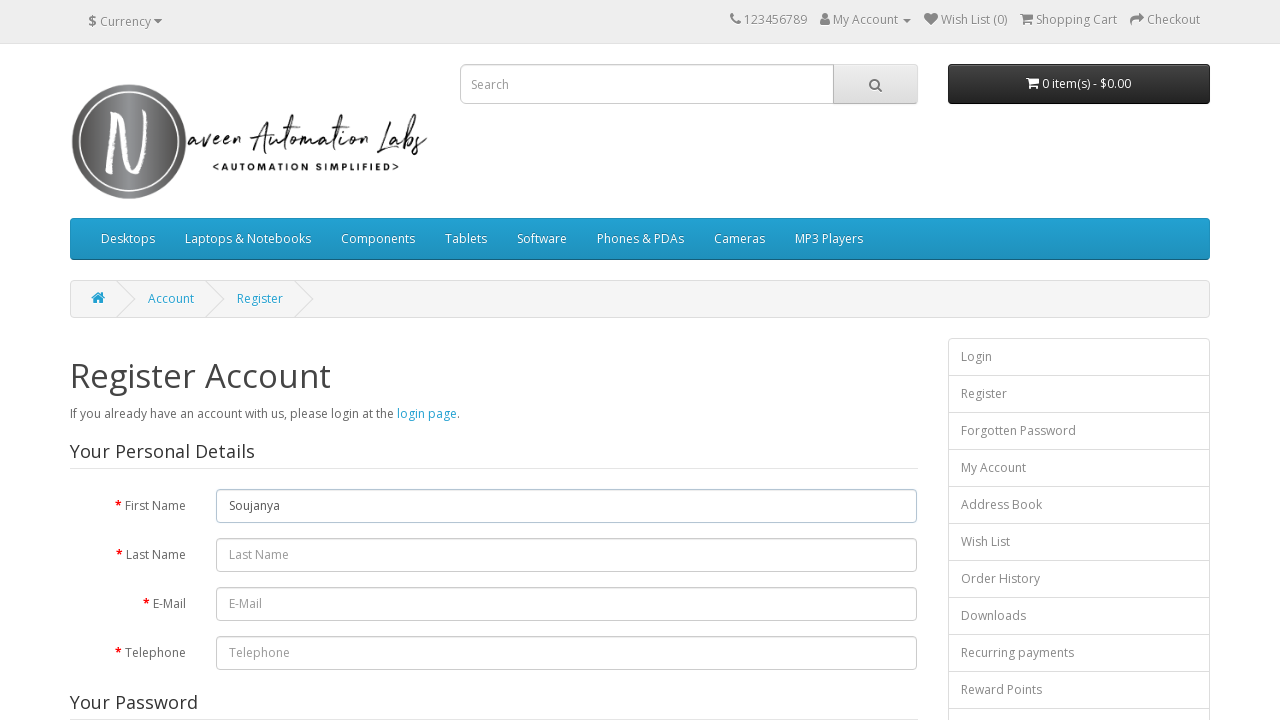

Pressed Tab to navigate to last name field on #input-firstname
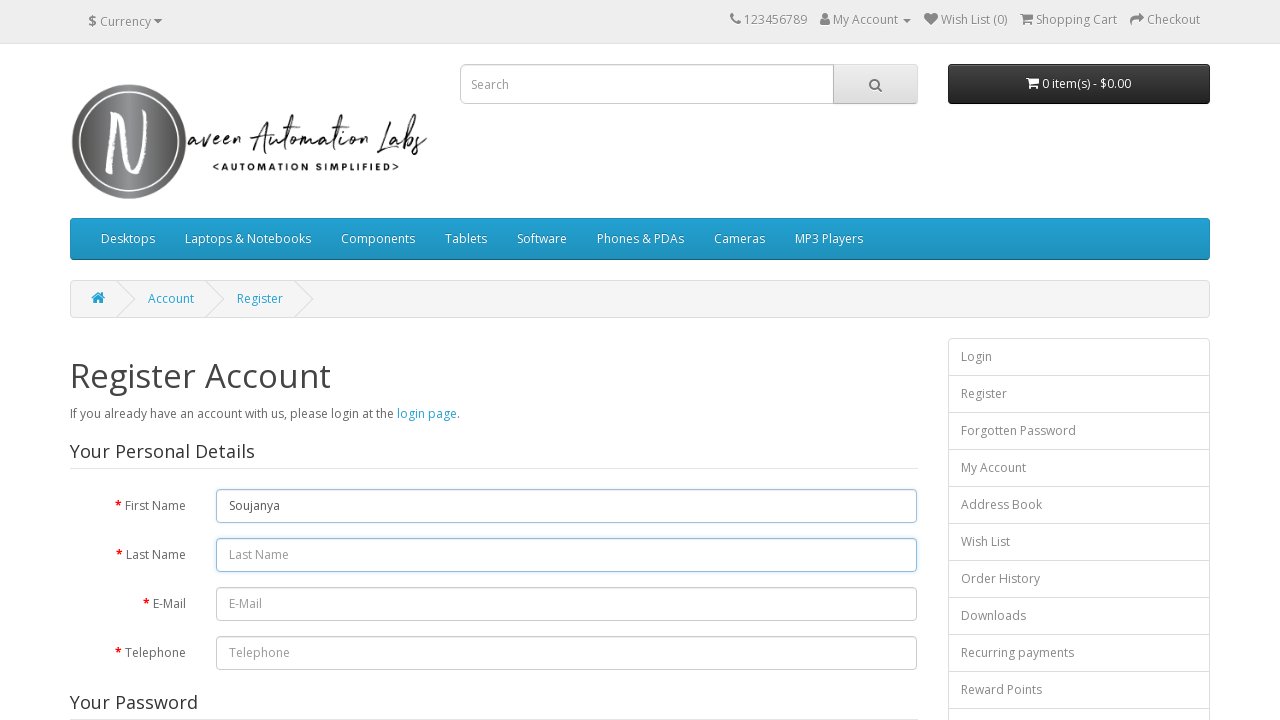

Filled last name field with 'Ambati' on #input-lastname
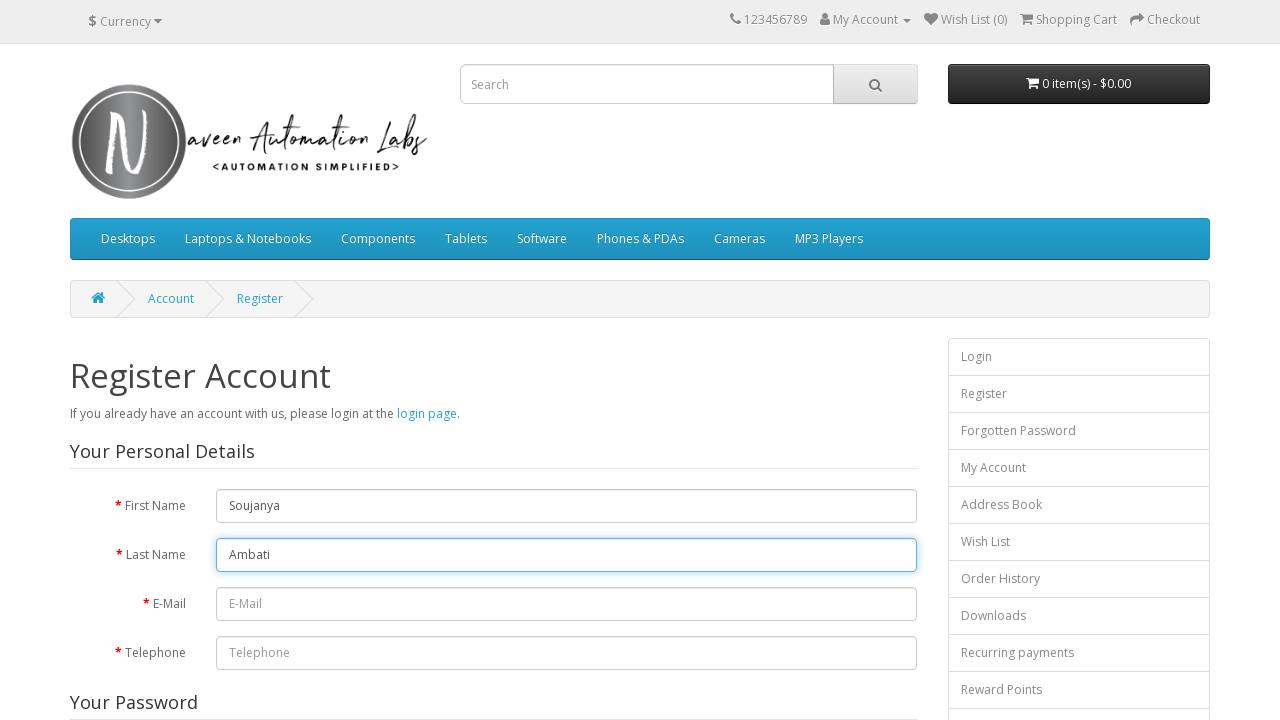

Pressed Tab to navigate to email field on #input-lastname
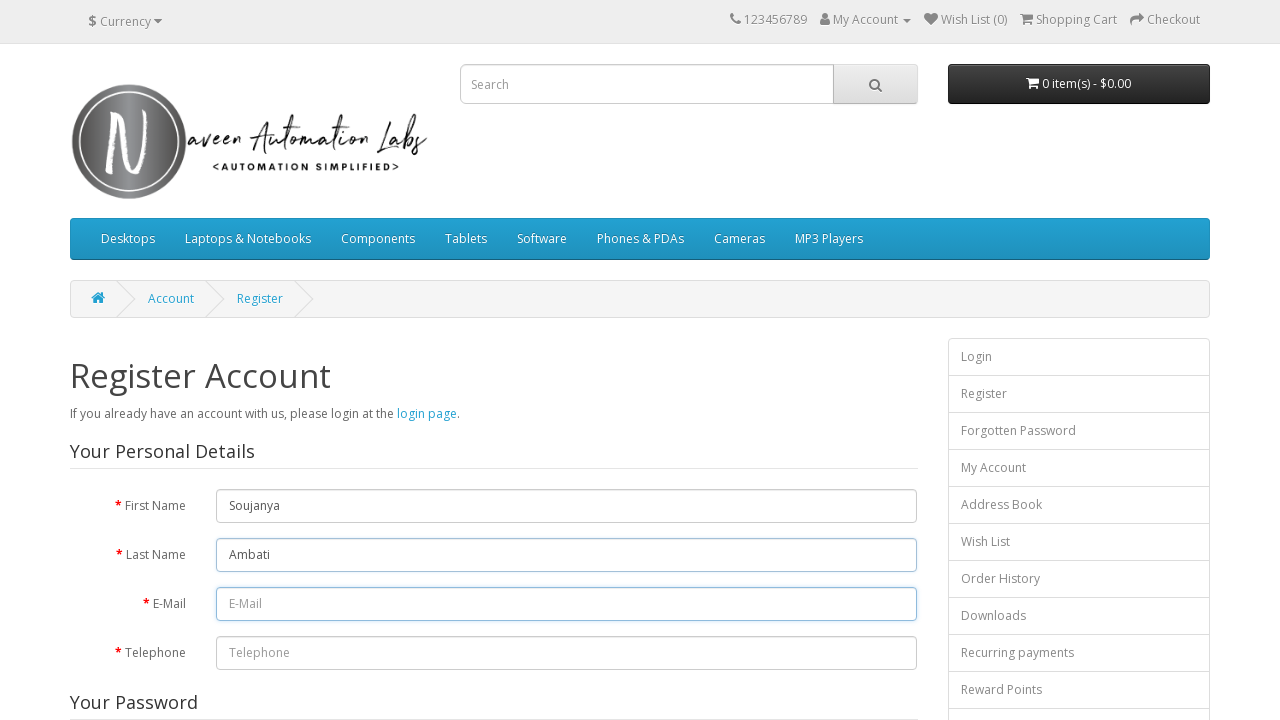

Filled email field with 'test1248@gmail.com' on #input-email
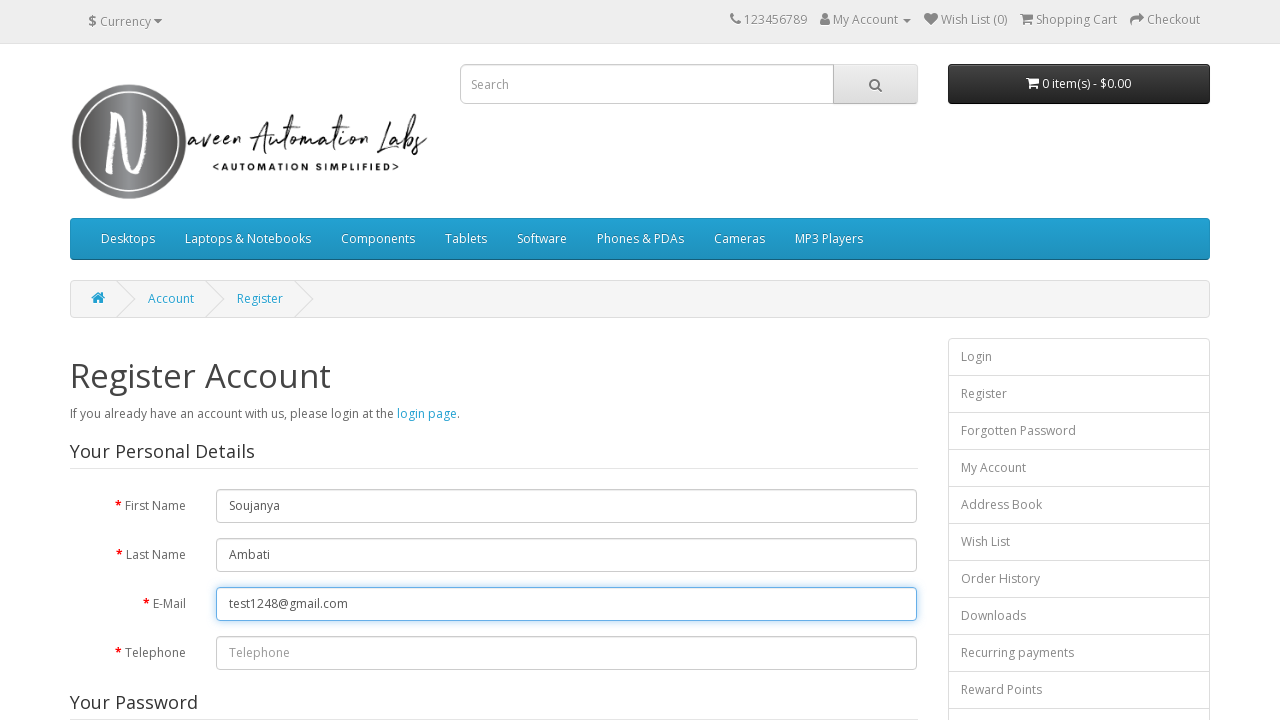

Pressed Tab to navigate to telephone field on #input-email
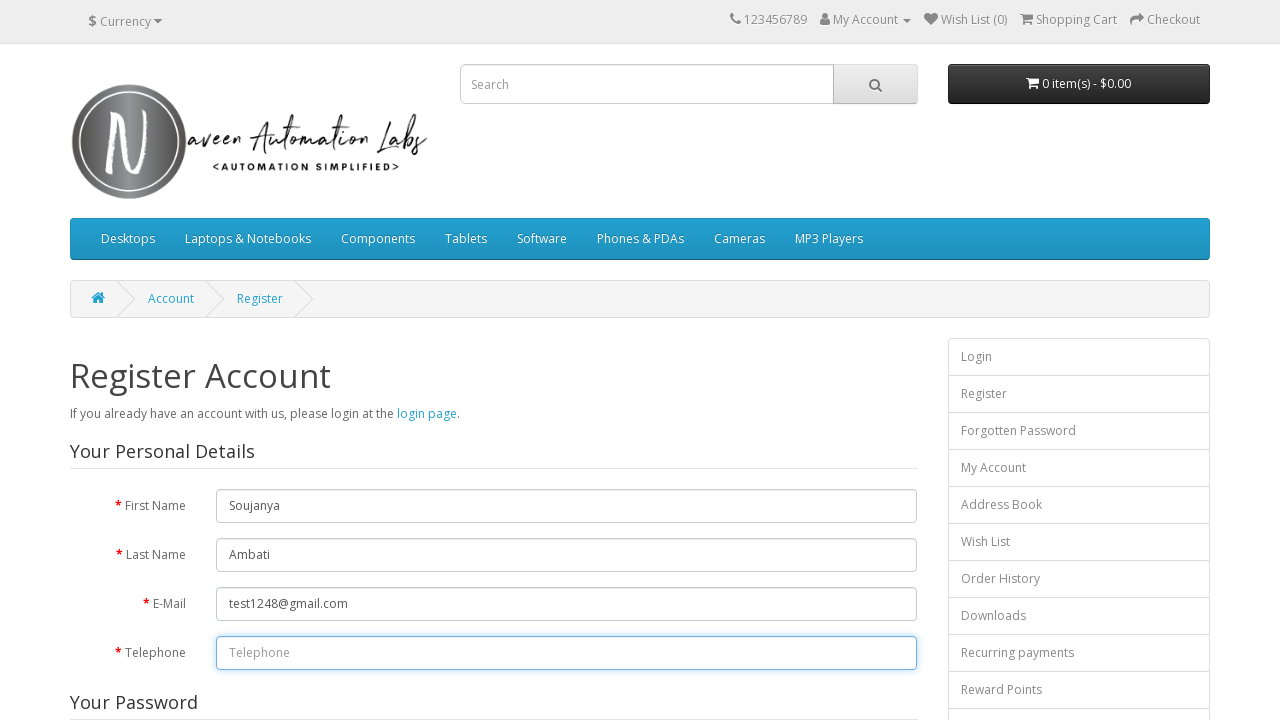

Filled telephone field with '9988776655' on #input-telephone
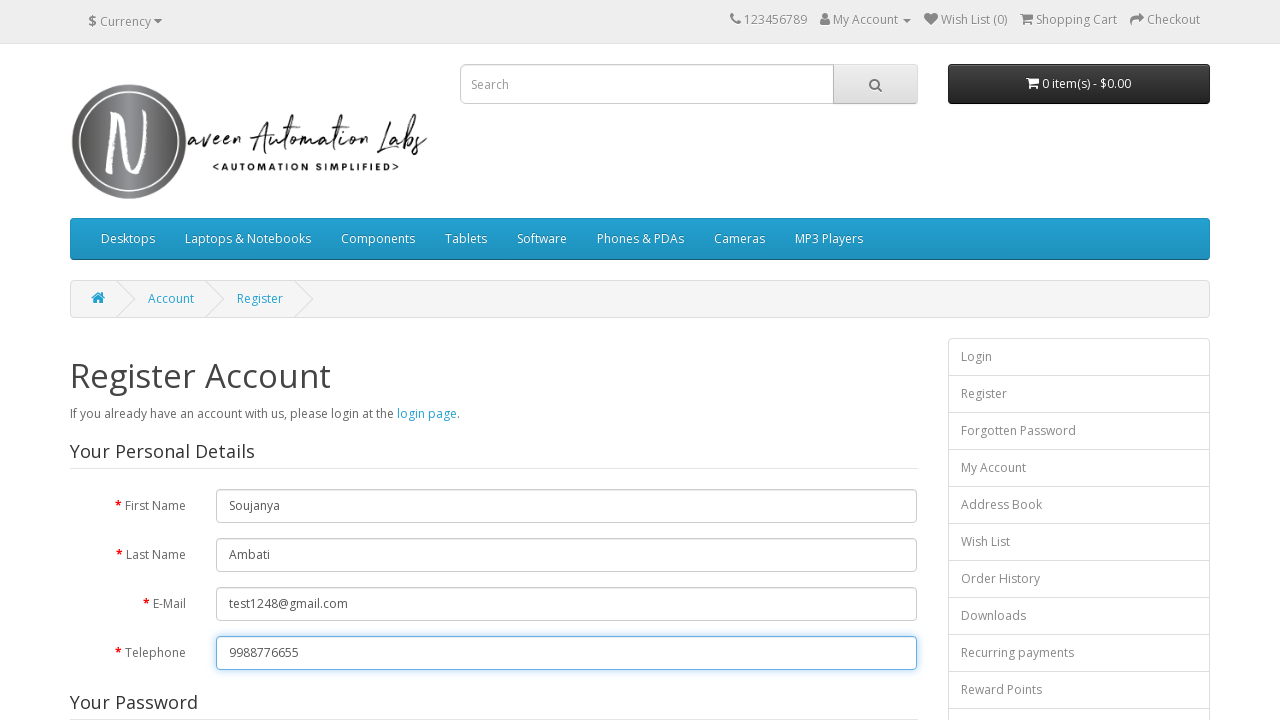

Pressed Tab to navigate to password field on #input-telephone
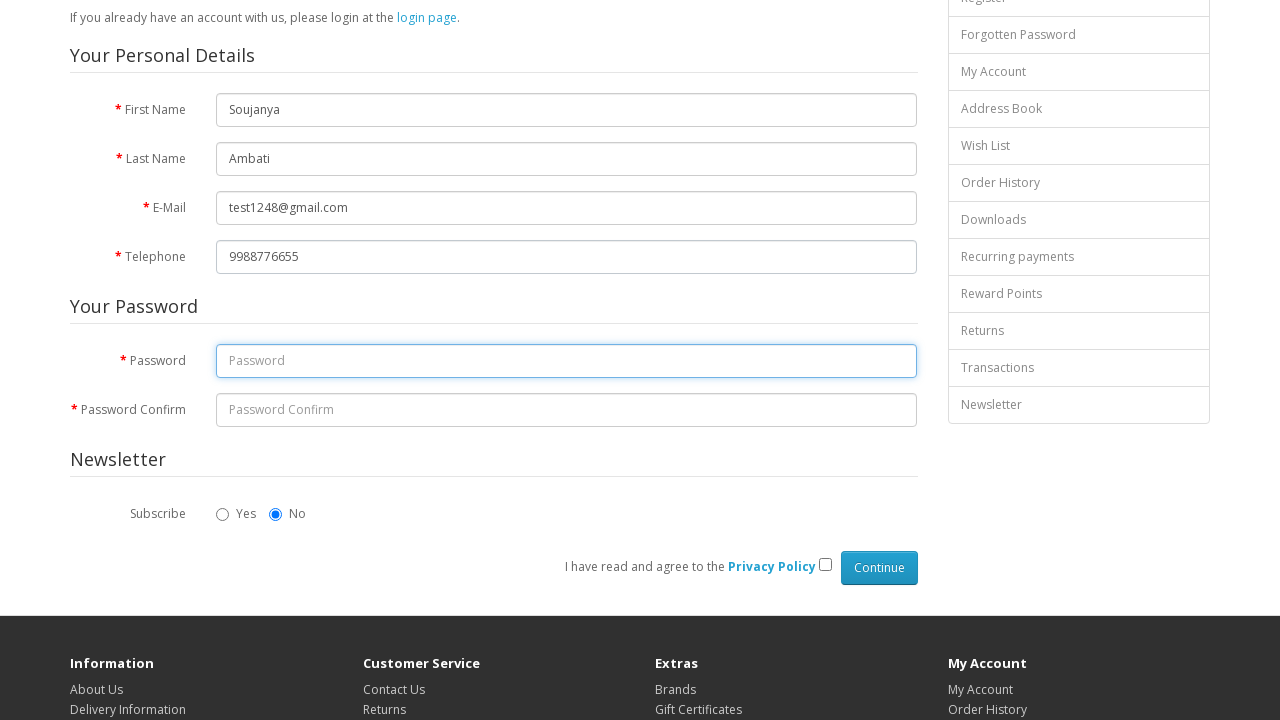

Filled password field with 'test@1248' on #input-password
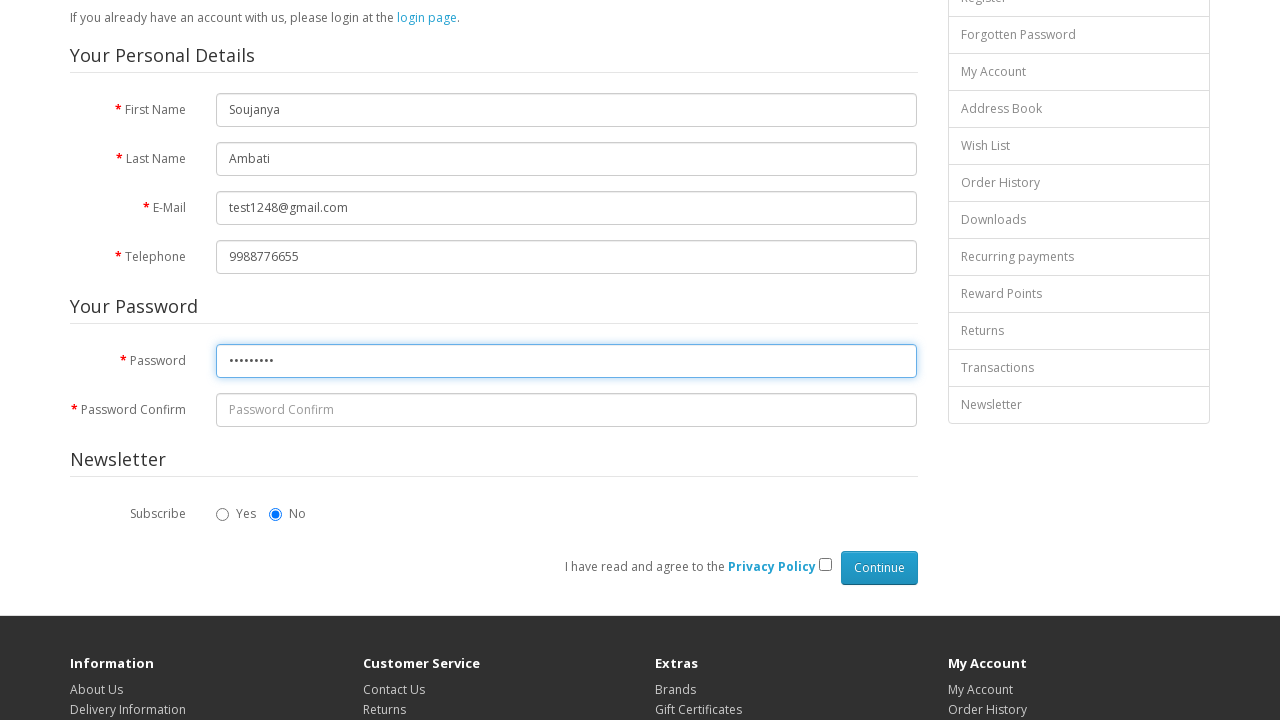

Pressed Tab to navigate to confirm password field on #input-password
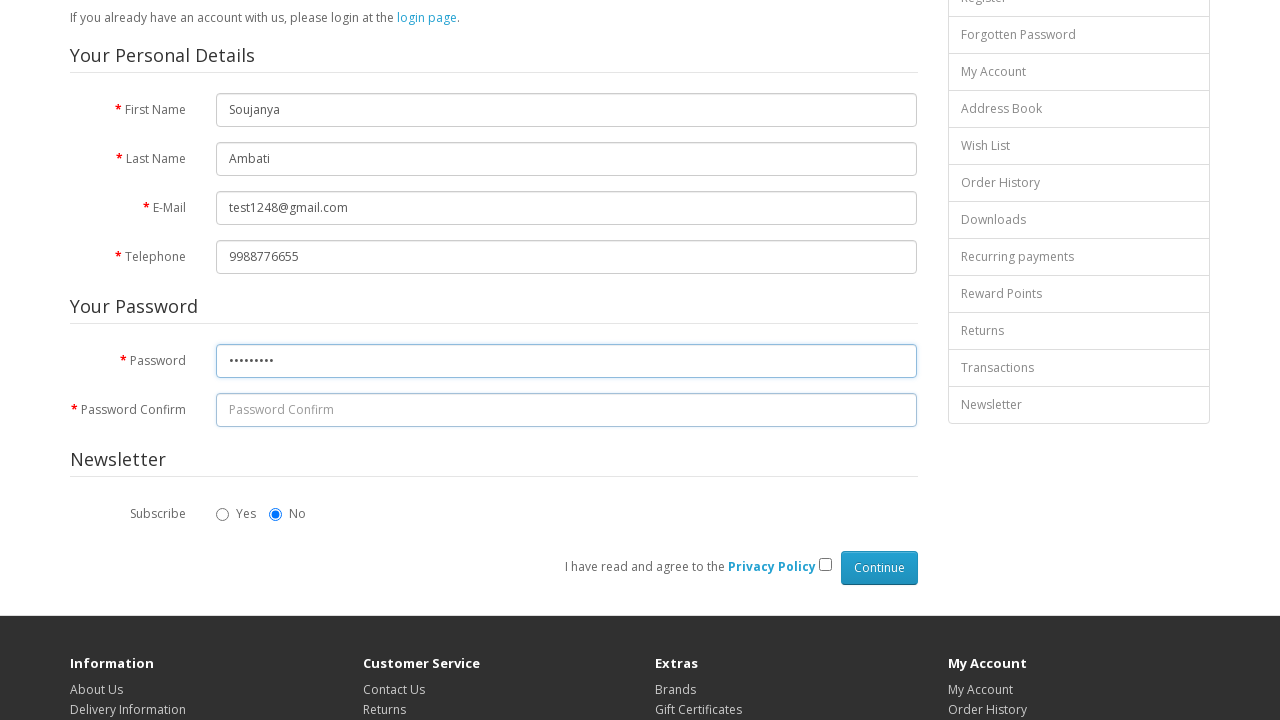

Filled confirm password field with 'test@1248' on #input-confirm
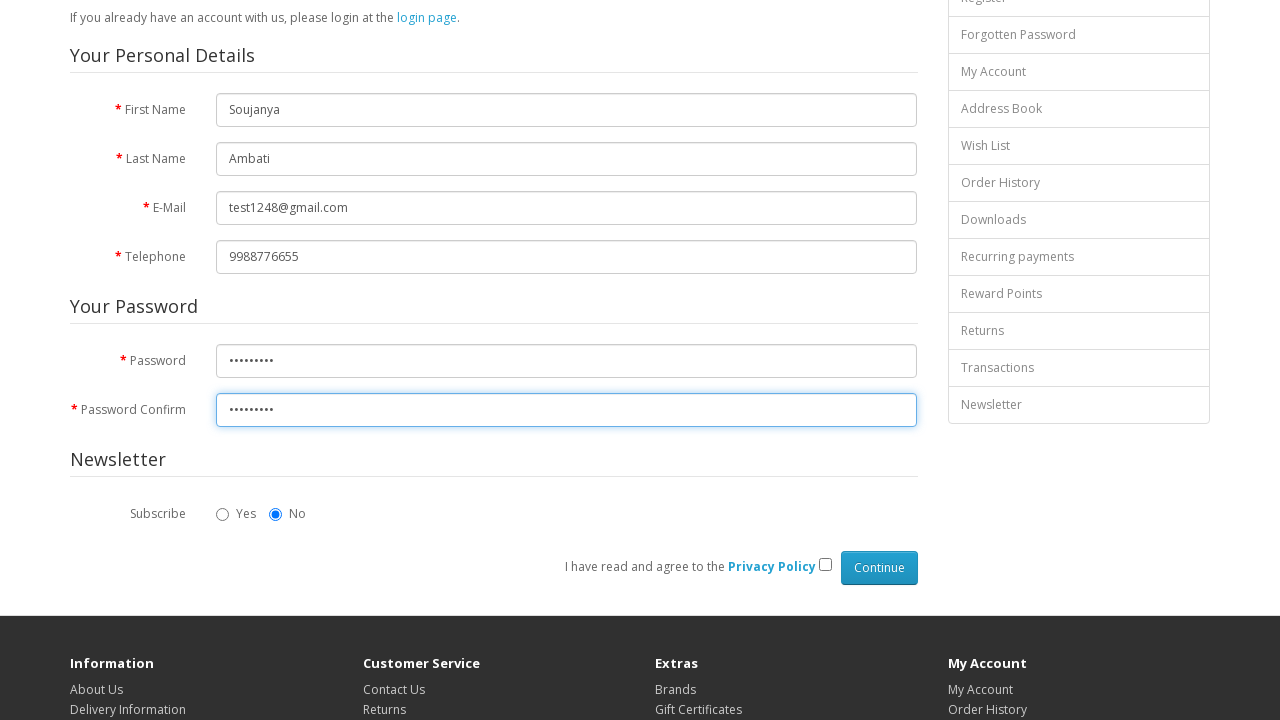

Pressed Tab to navigate past newsletter options on #input-confirm
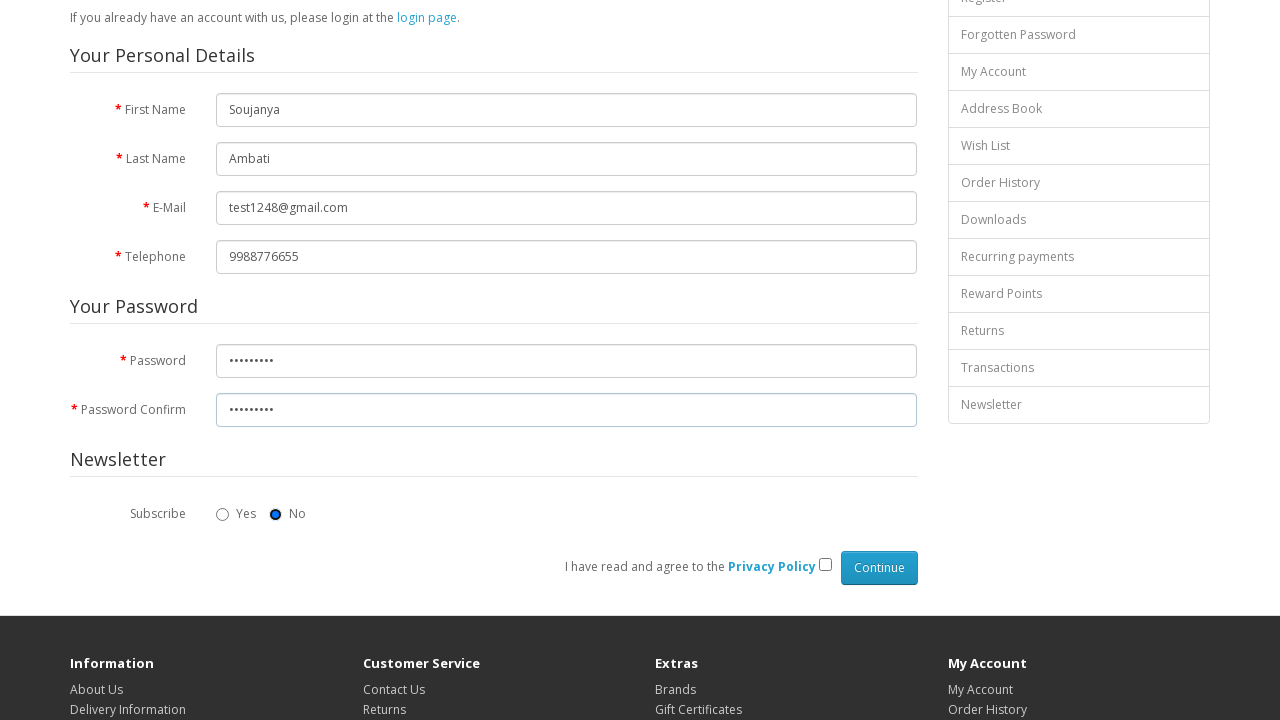

Pressed Tab to continue navigating through form on body
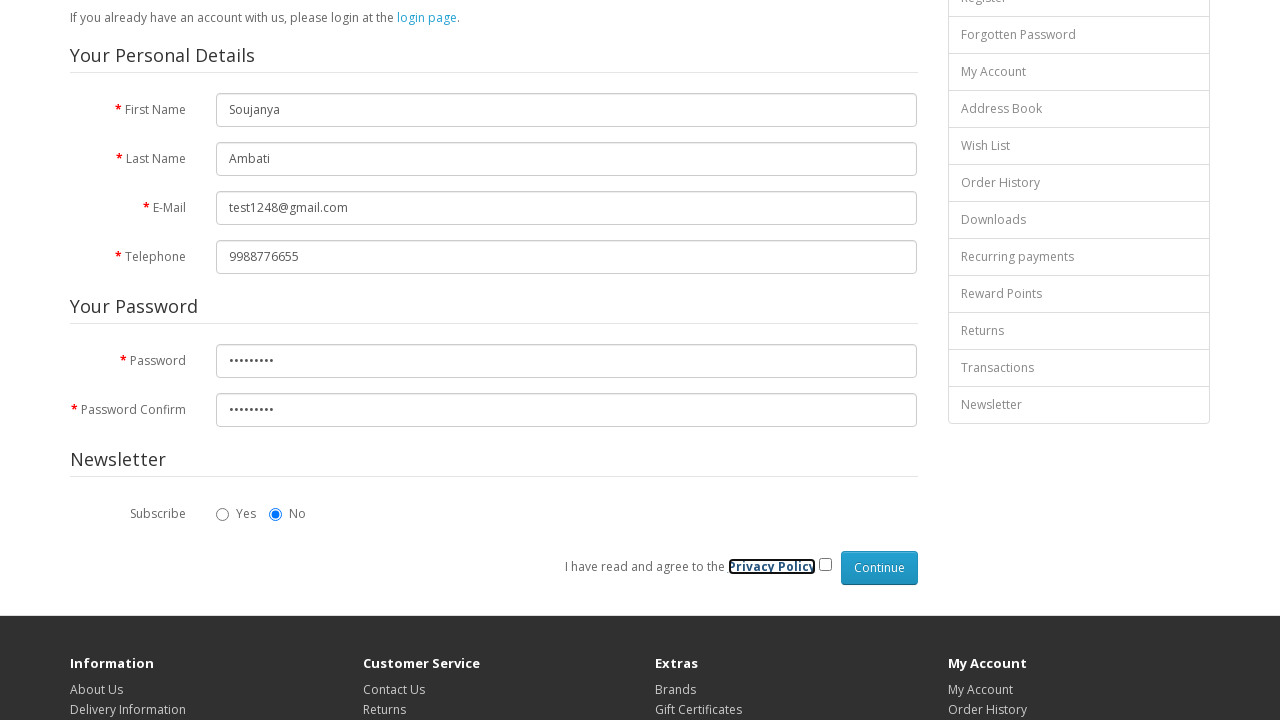

Pressed Tab to navigate to privacy policy checkbox on body
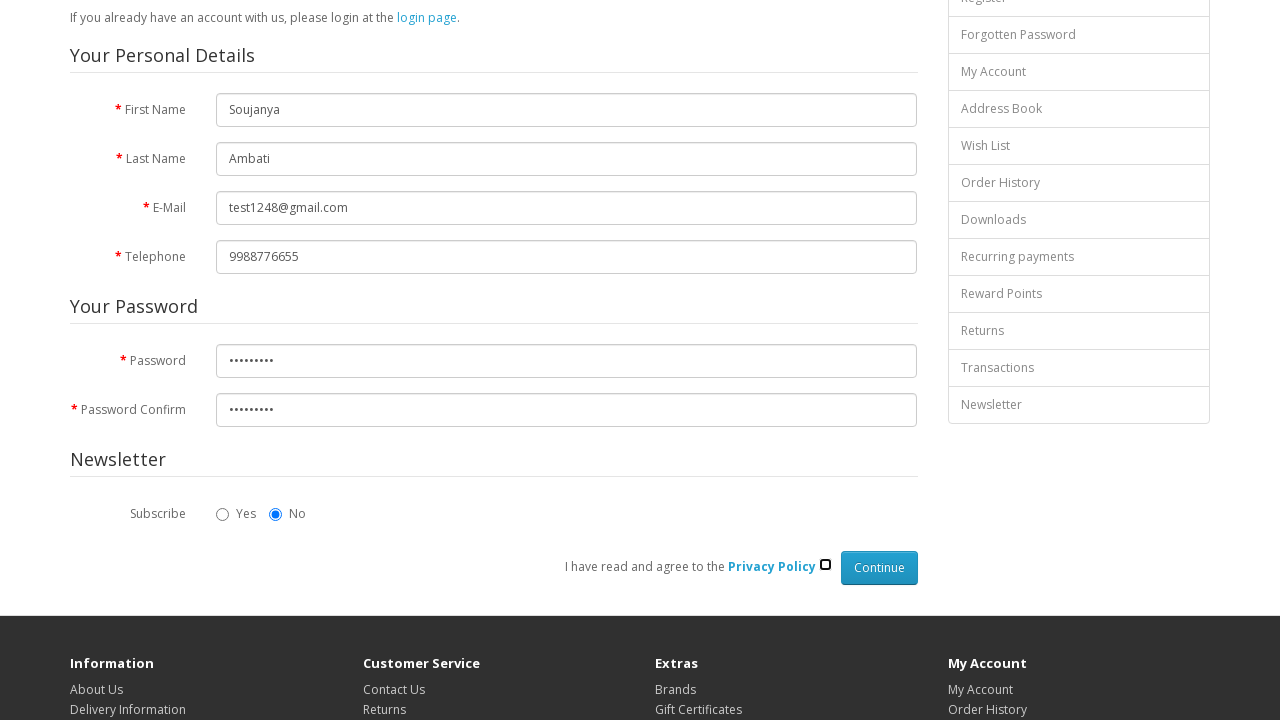

Pressed Space to check the privacy policy checkbox on body
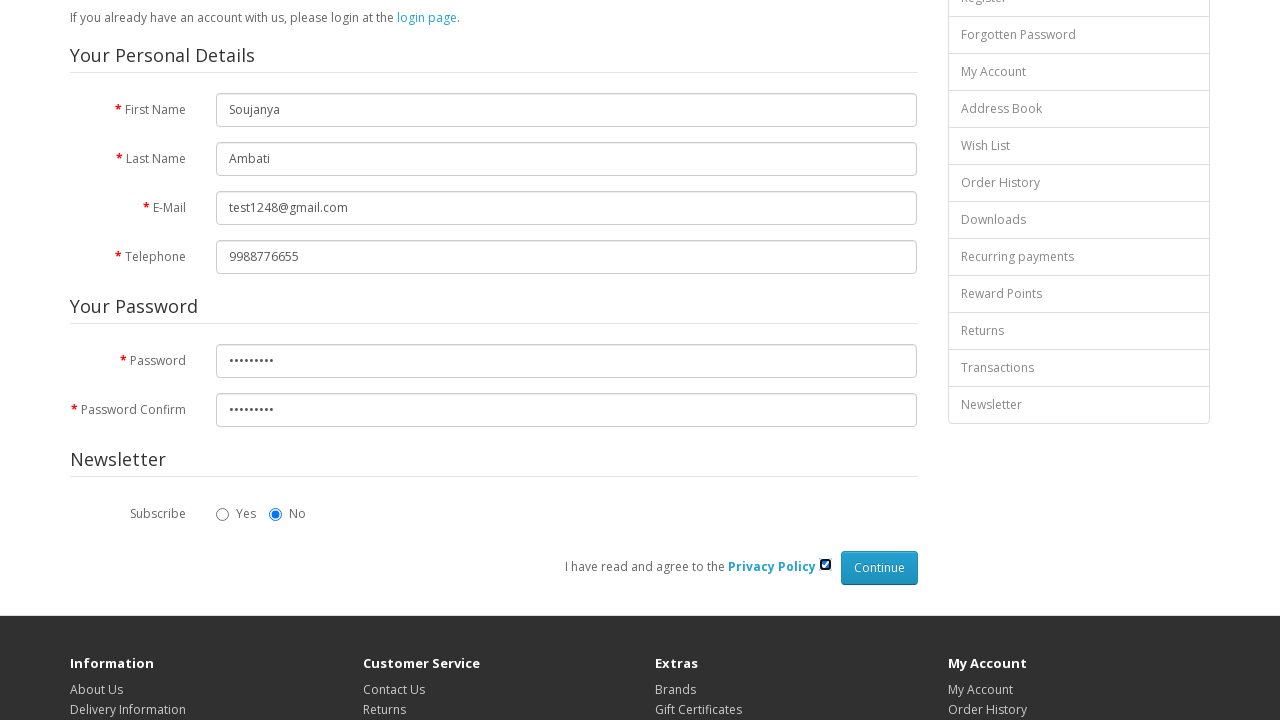

Pressed Tab to navigate to Continue button on body
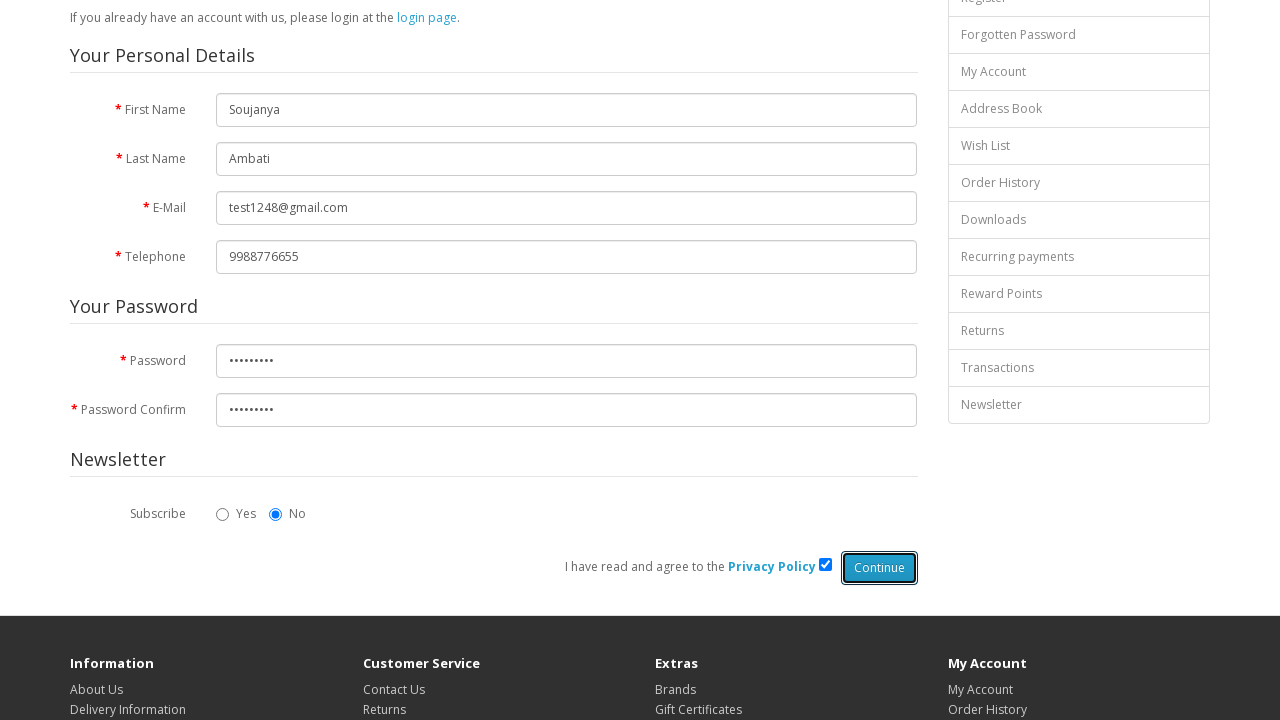

Clicked Continue button to submit registration form at (879, 568) on input[type='submit'][value='Continue']
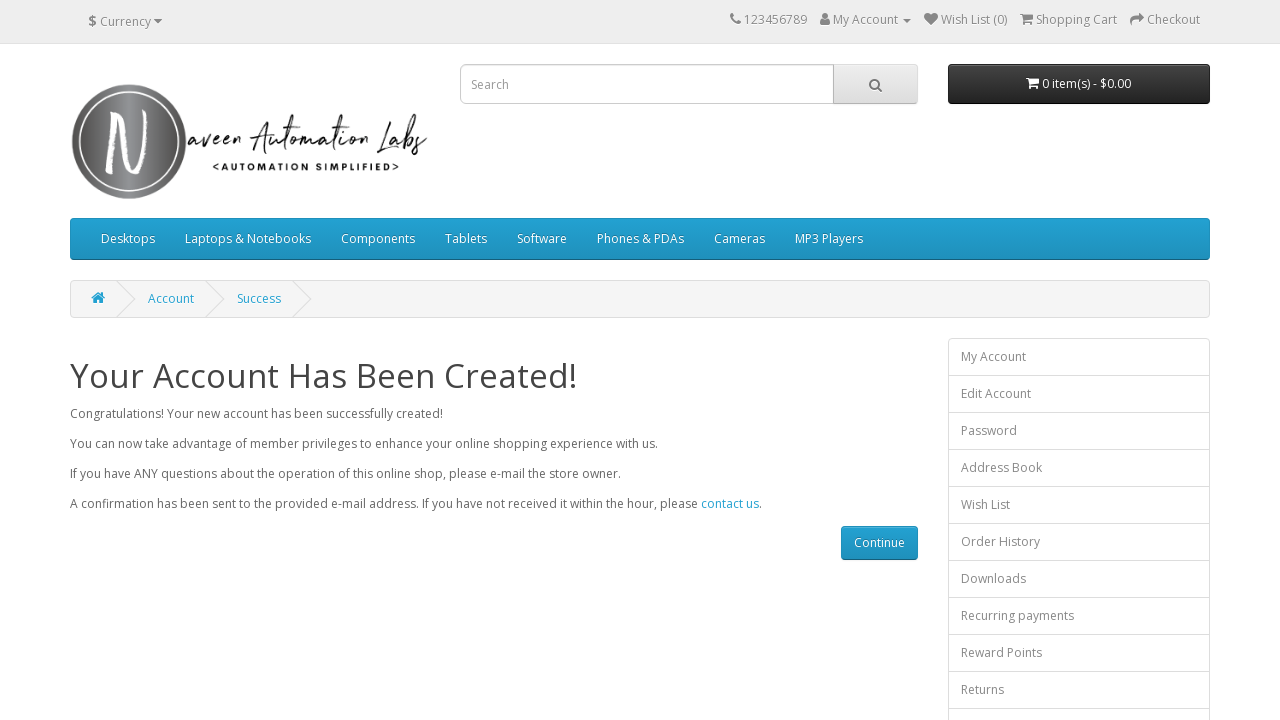

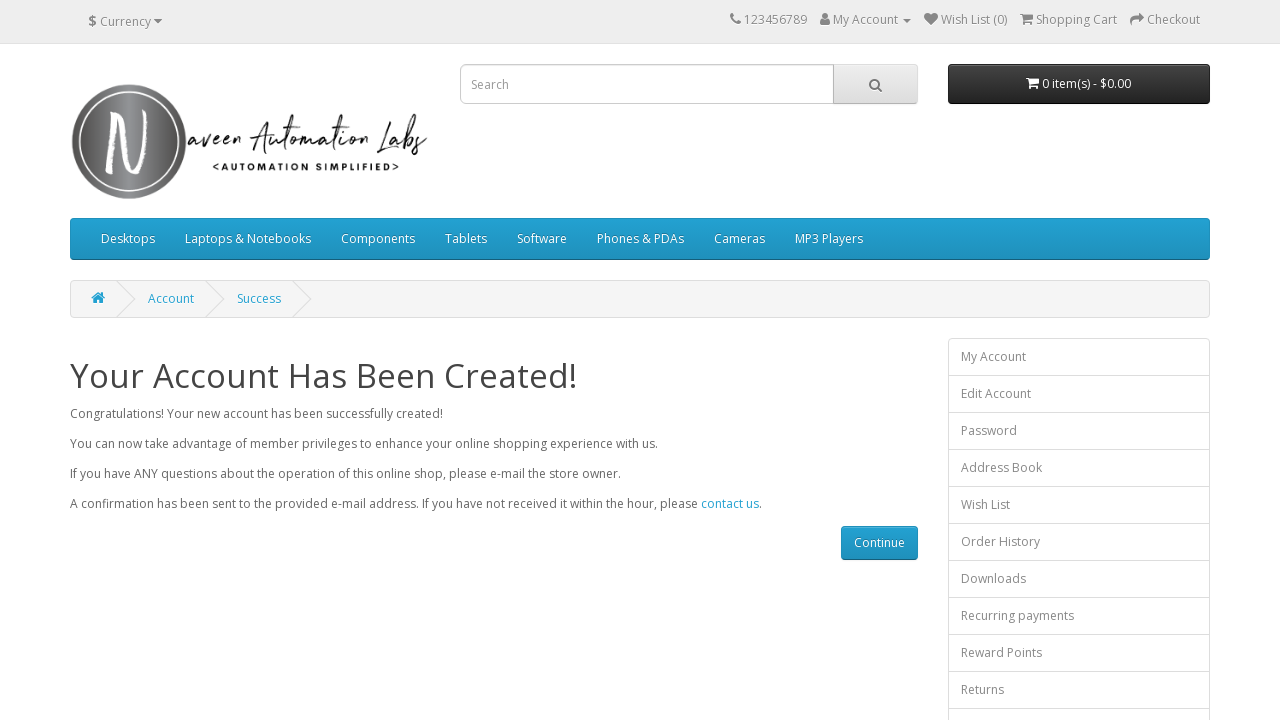